Tests a data types form by filling in personal information fields (name, address, email, phone, city, country, job position, company) and submitting, then verifies that the zip-code field is highlighted red (indicating validation error for missing required field).

Starting URL: https://bonigarcia.dev/selenium-webdriver-java/data-types.html

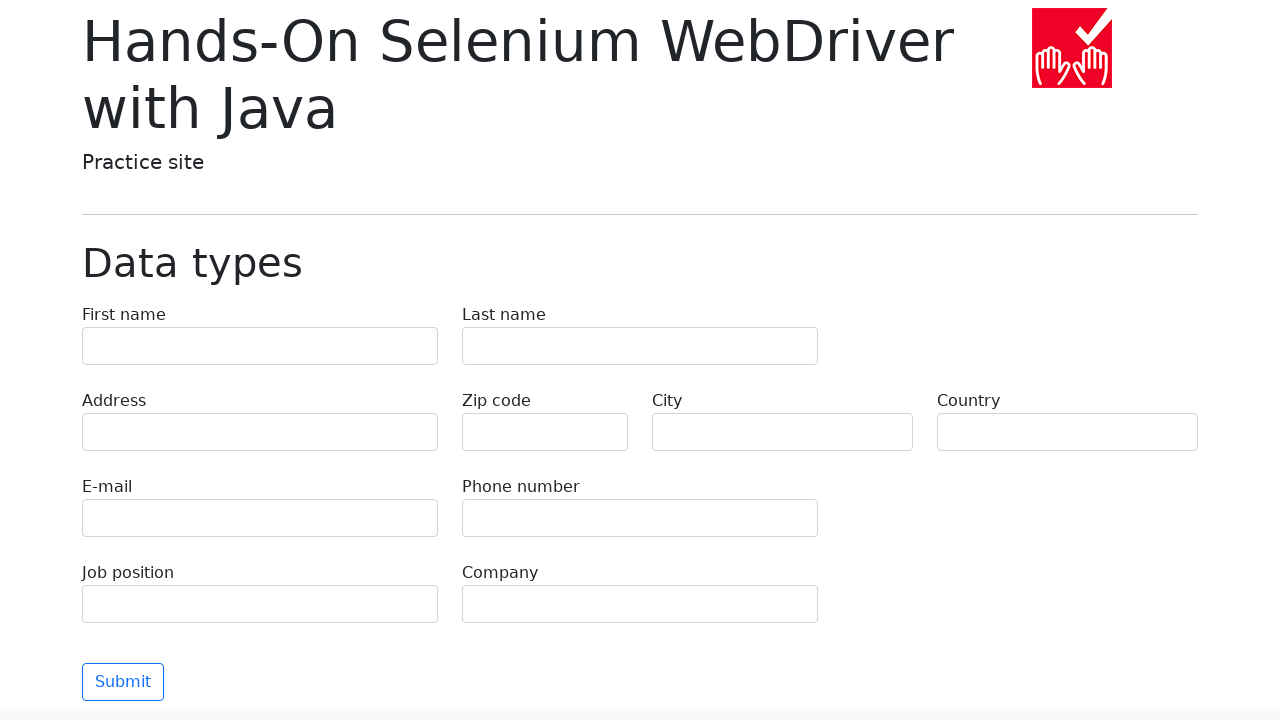

Filled first name field with 'Иван' on input[name='first-name']
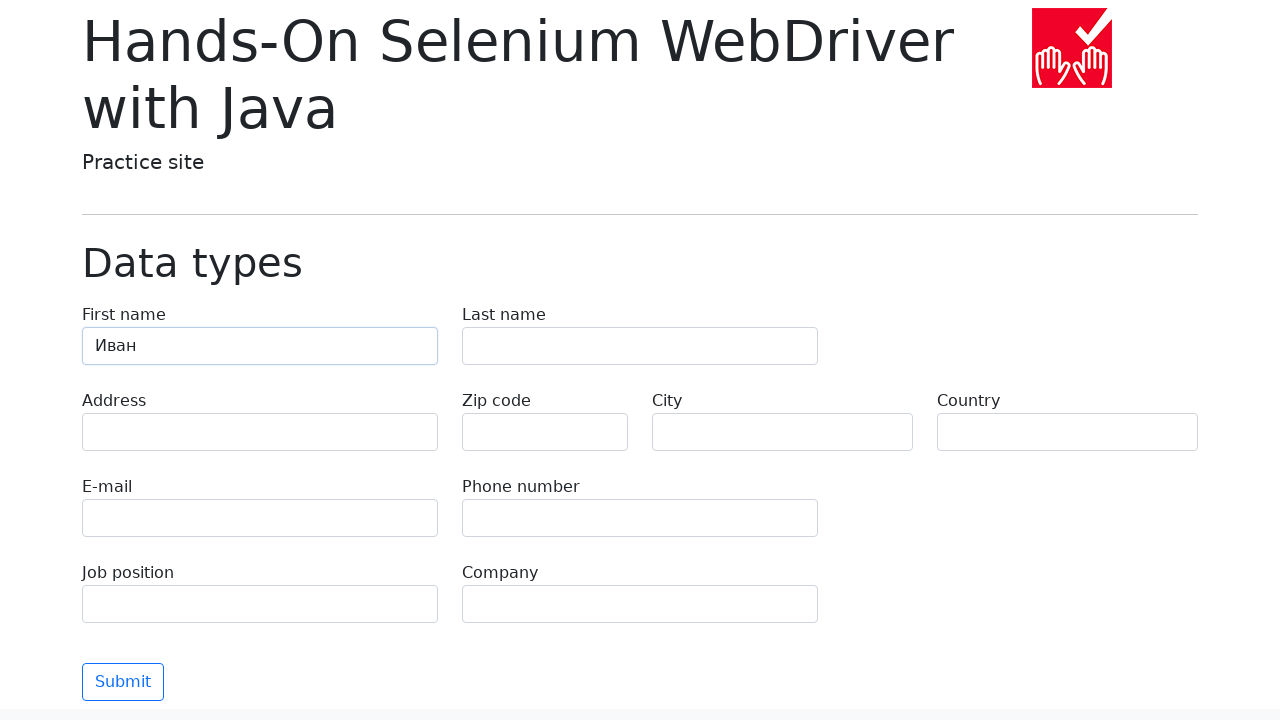

Filled last name field with 'Петров' on input[name='last-name']
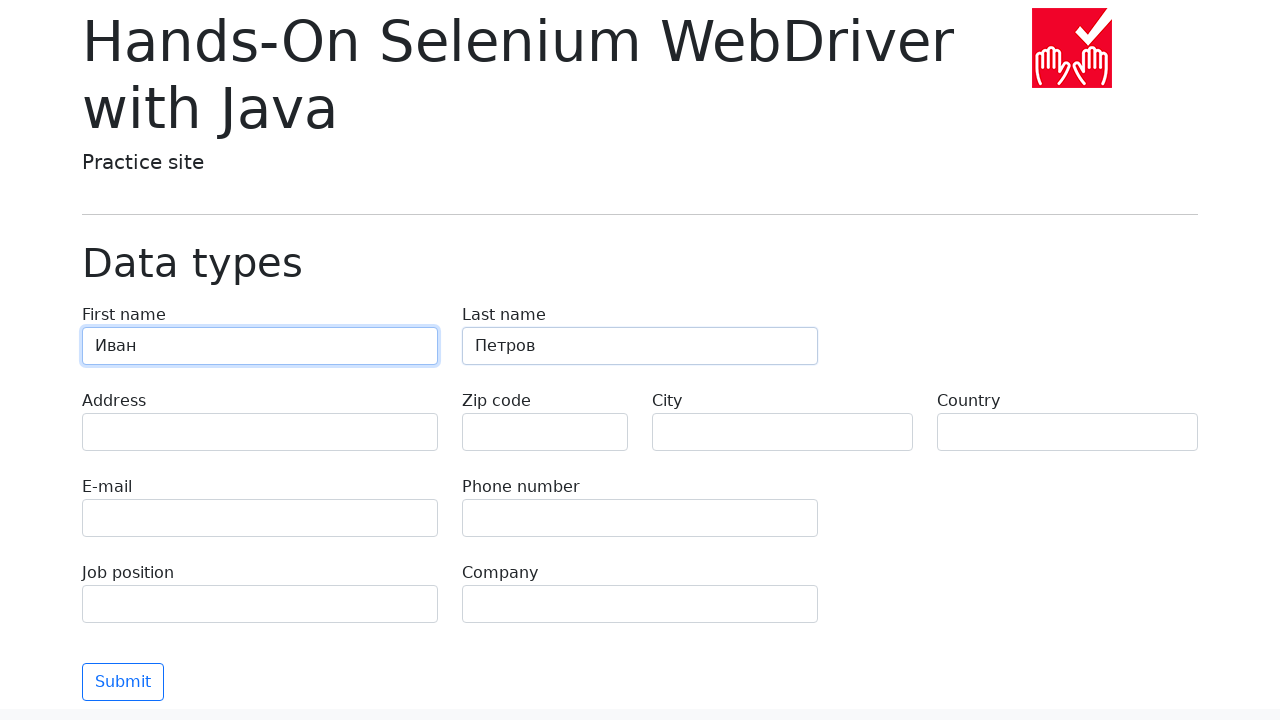

Filled address field with 'Ленина, 55-3' on input[name='address']
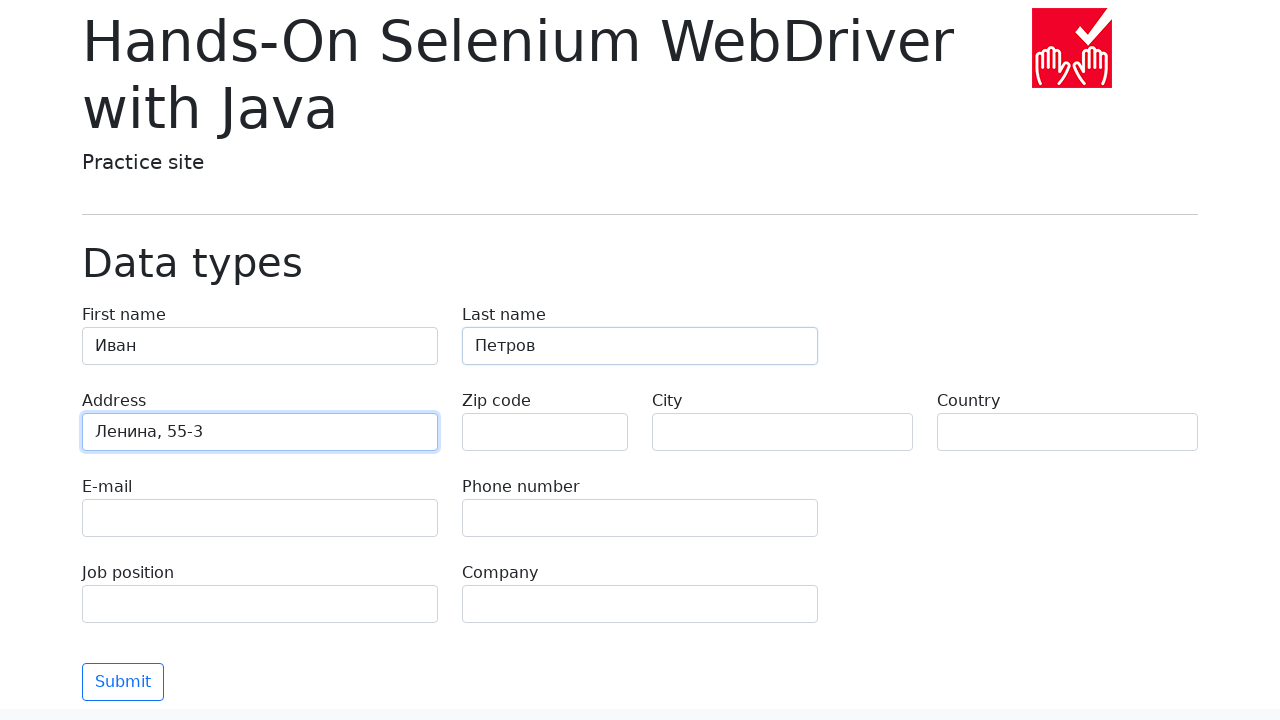

Filled email field with 'test@skypro.com' on input[name='e-mail']
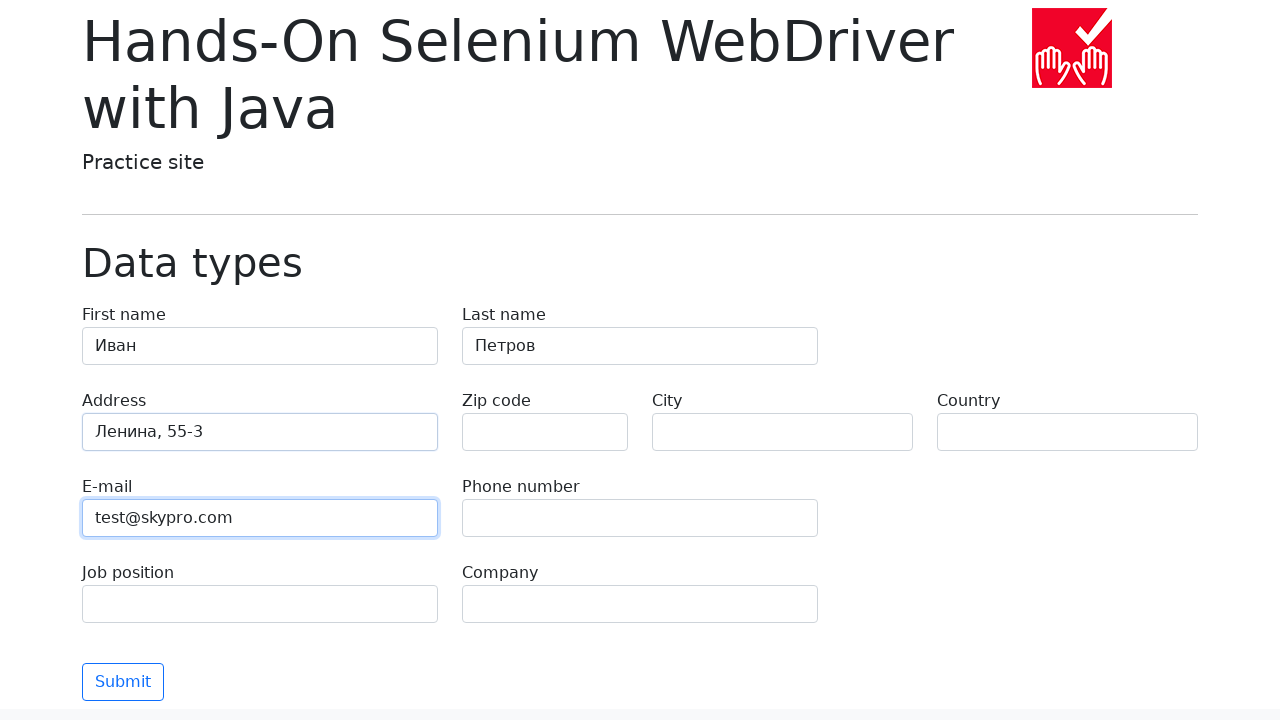

Filled phone field with '+7985899998787' on input[name='phone']
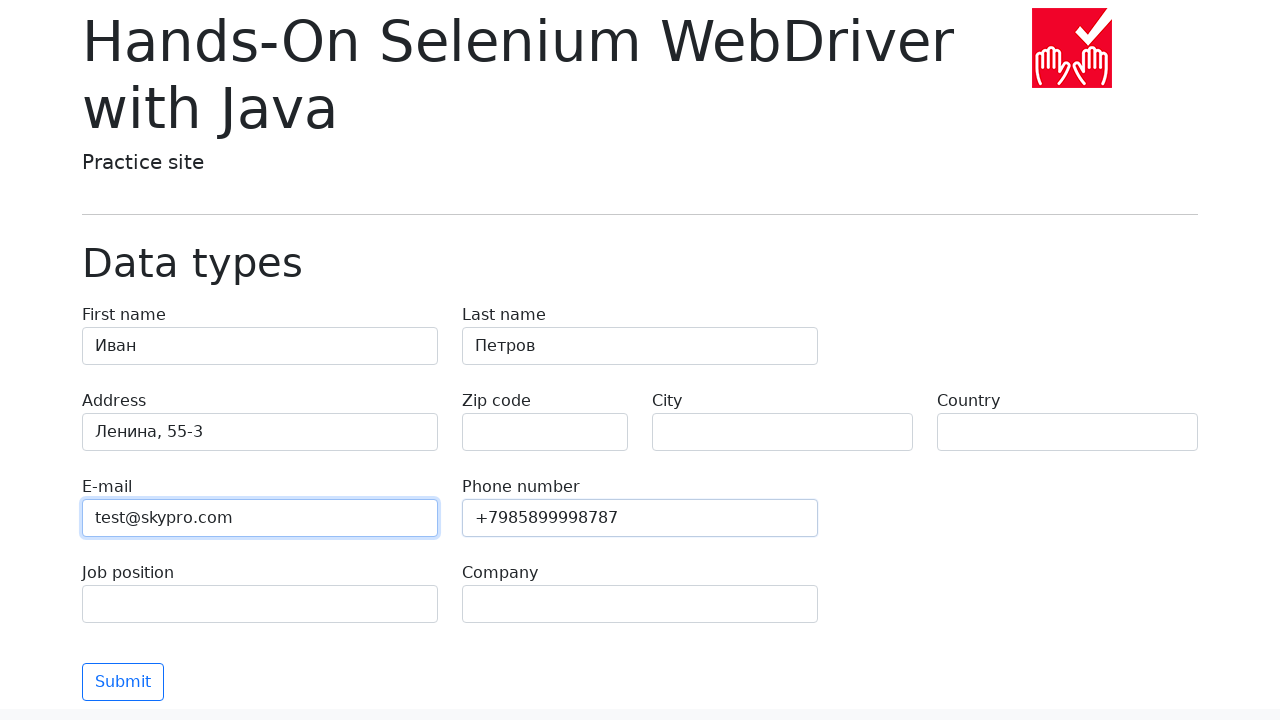

Filled city field with 'Москва' on input[name='city']
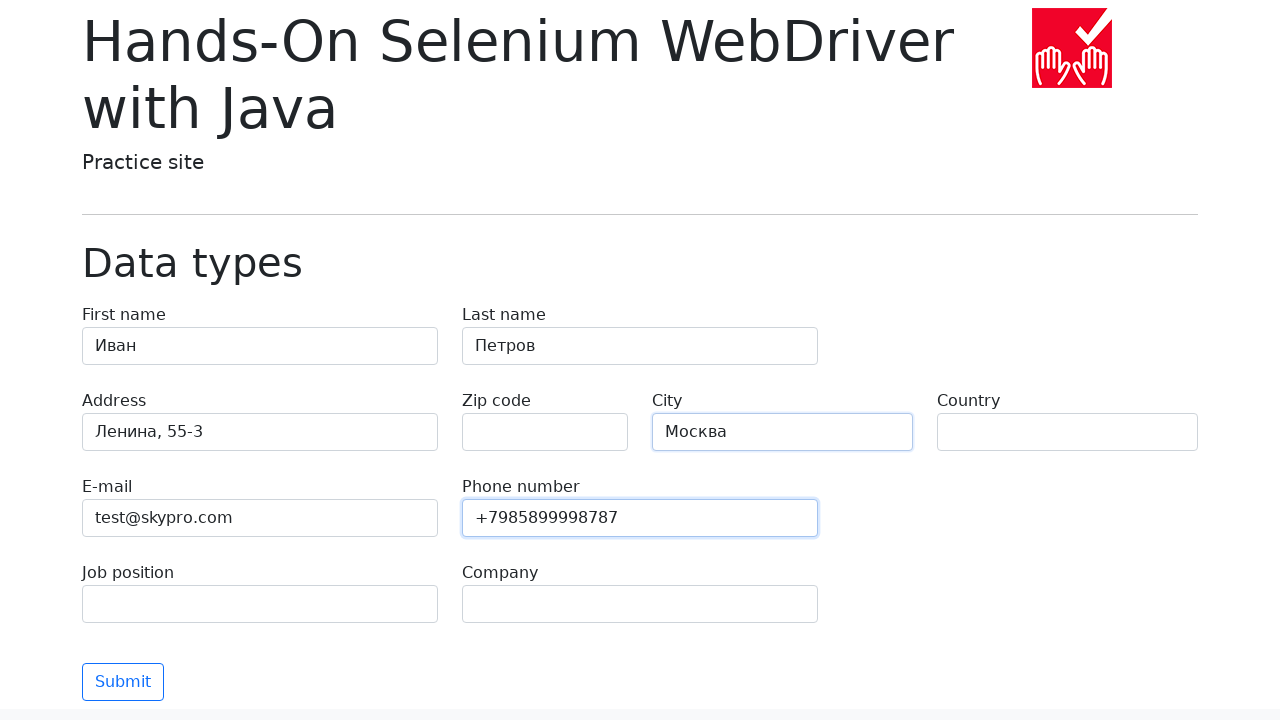

Filled country field with 'Россия' on input[name='country']
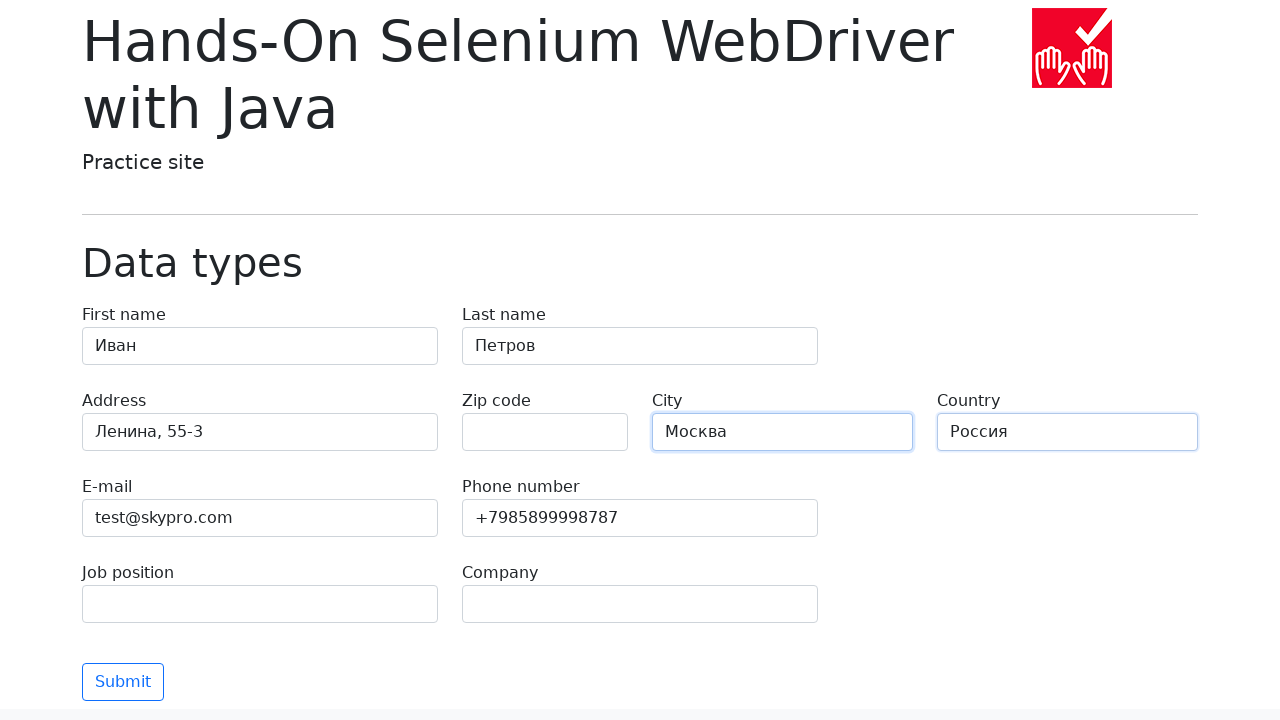

Filled job position field with 'QA' on input[name='job-position']
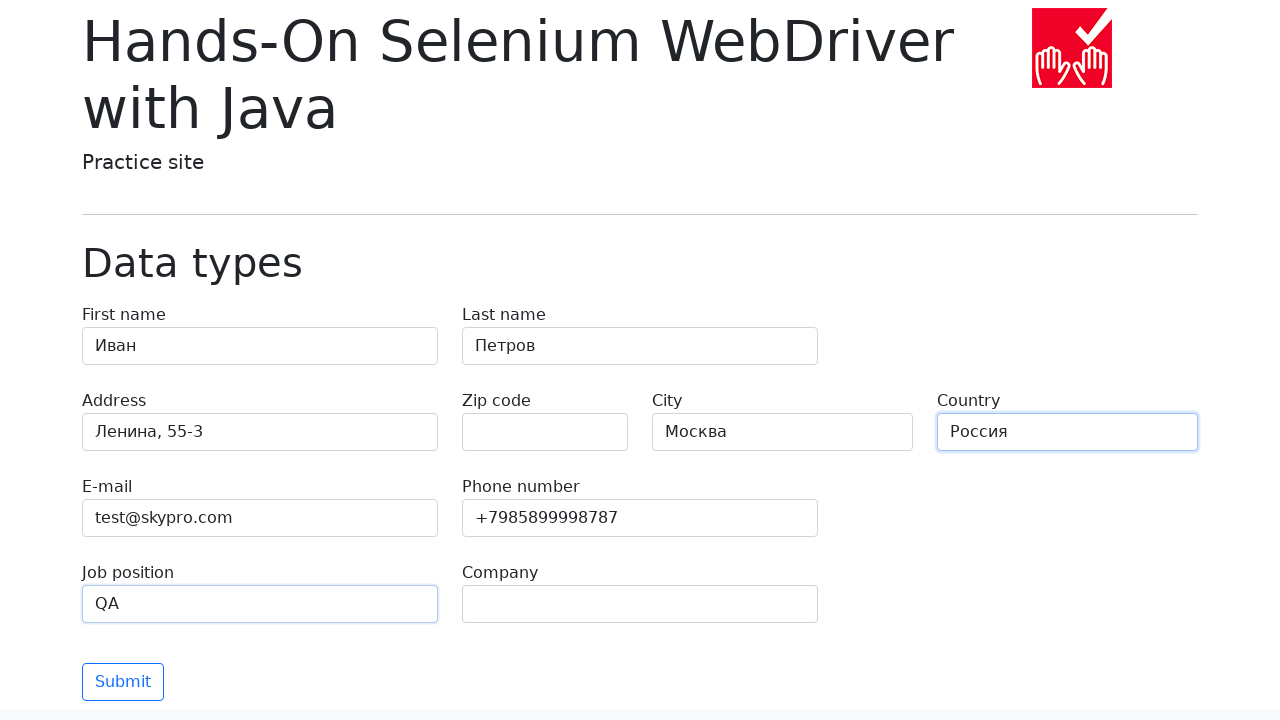

Filled company field with 'SkyPro' on input[name='company']
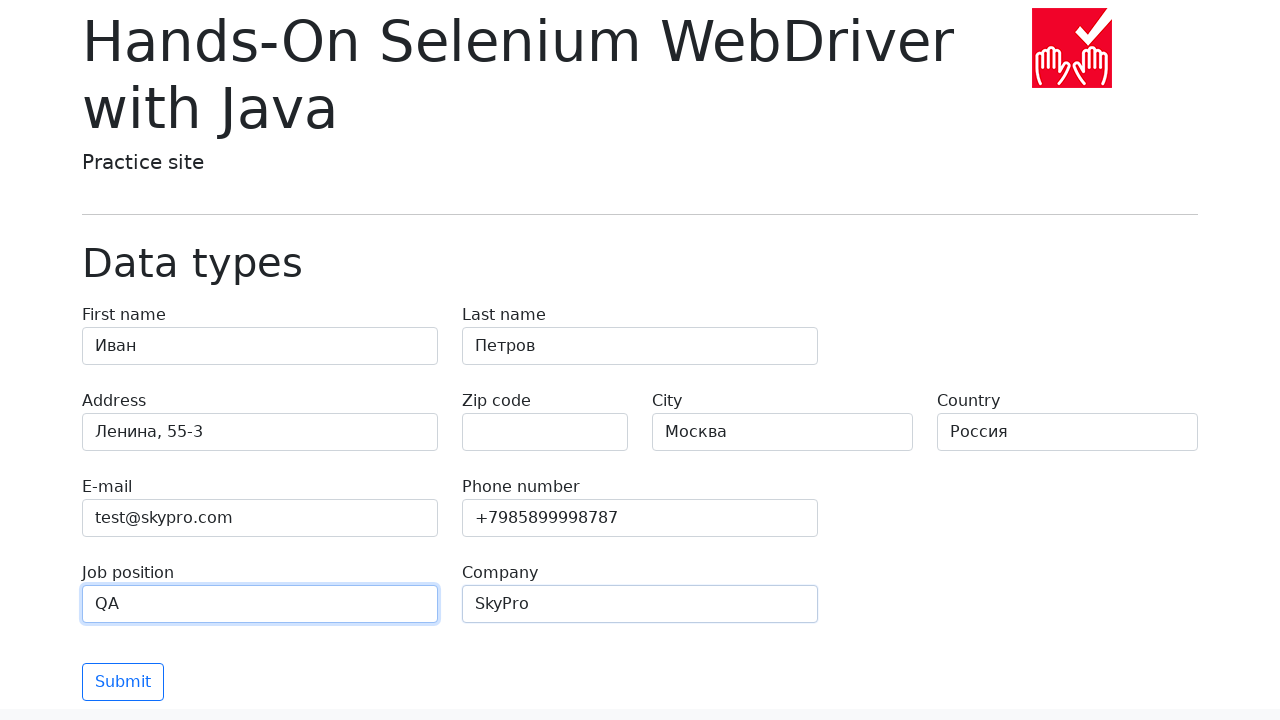

Clicked Submit button to submit the form at (123, 682) on button[type='submit']
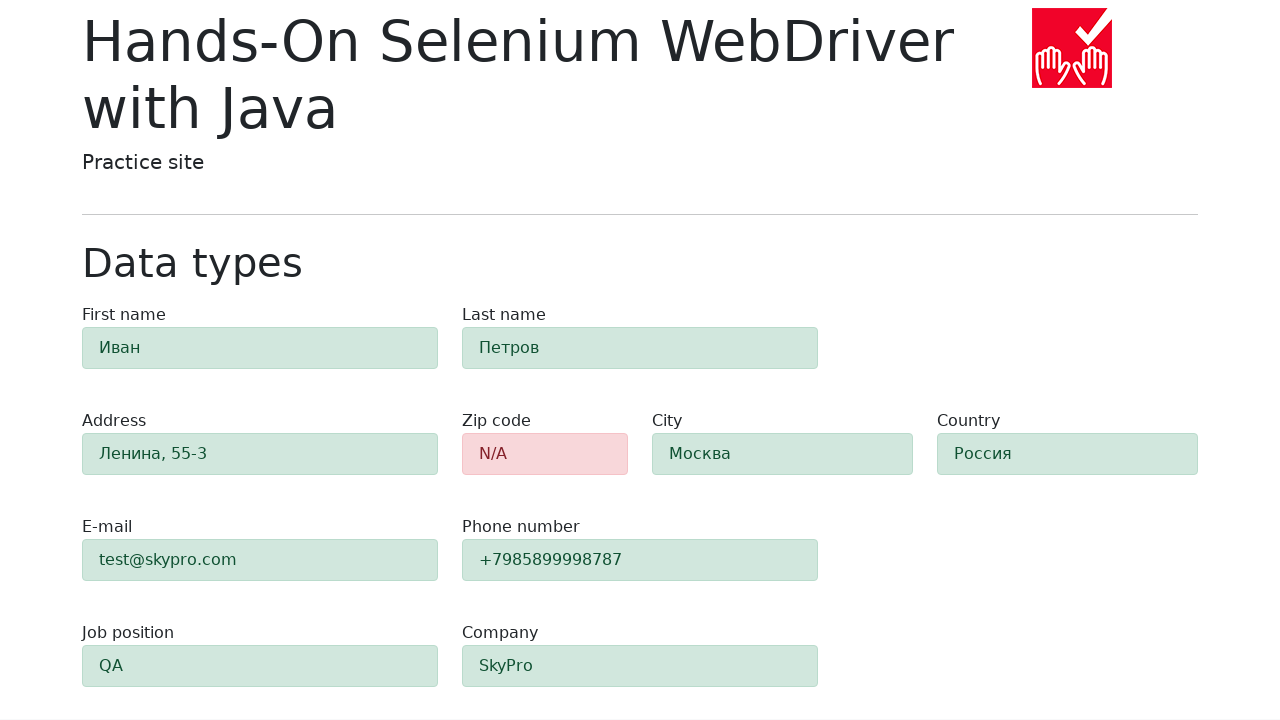

Waited for zip-code field to appear after form submission
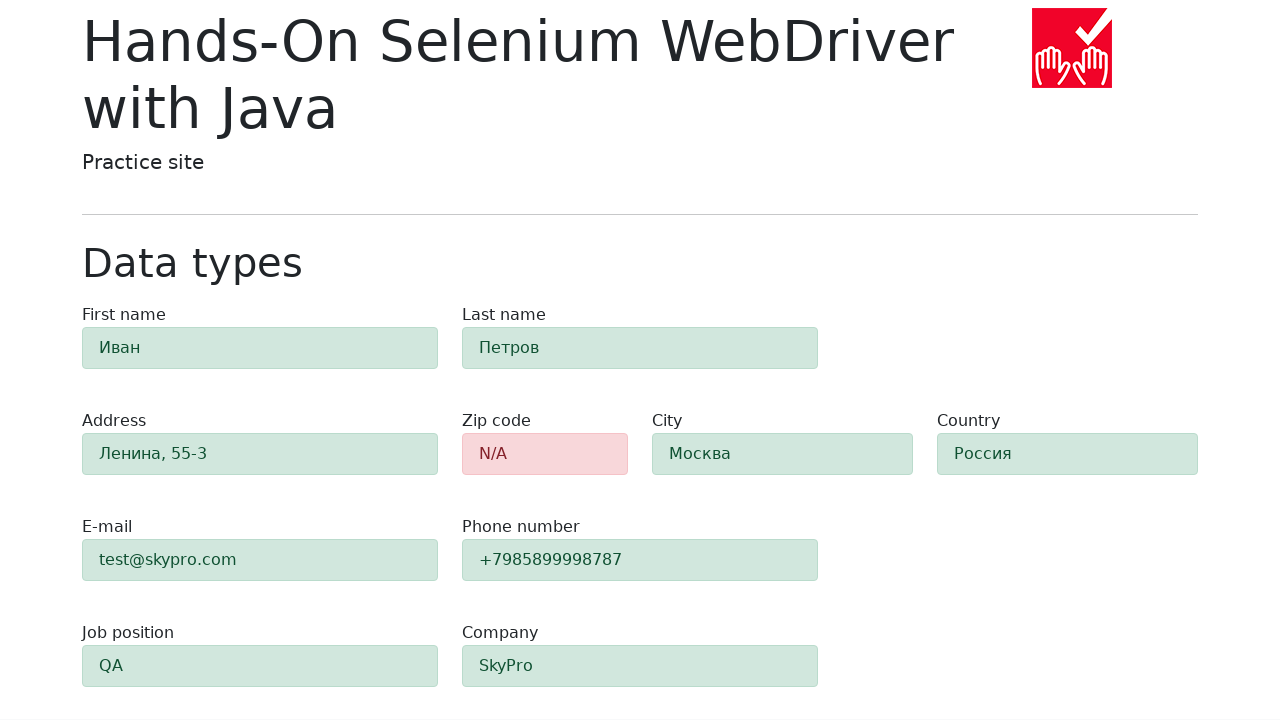

Retrieved zip-code field class attribute
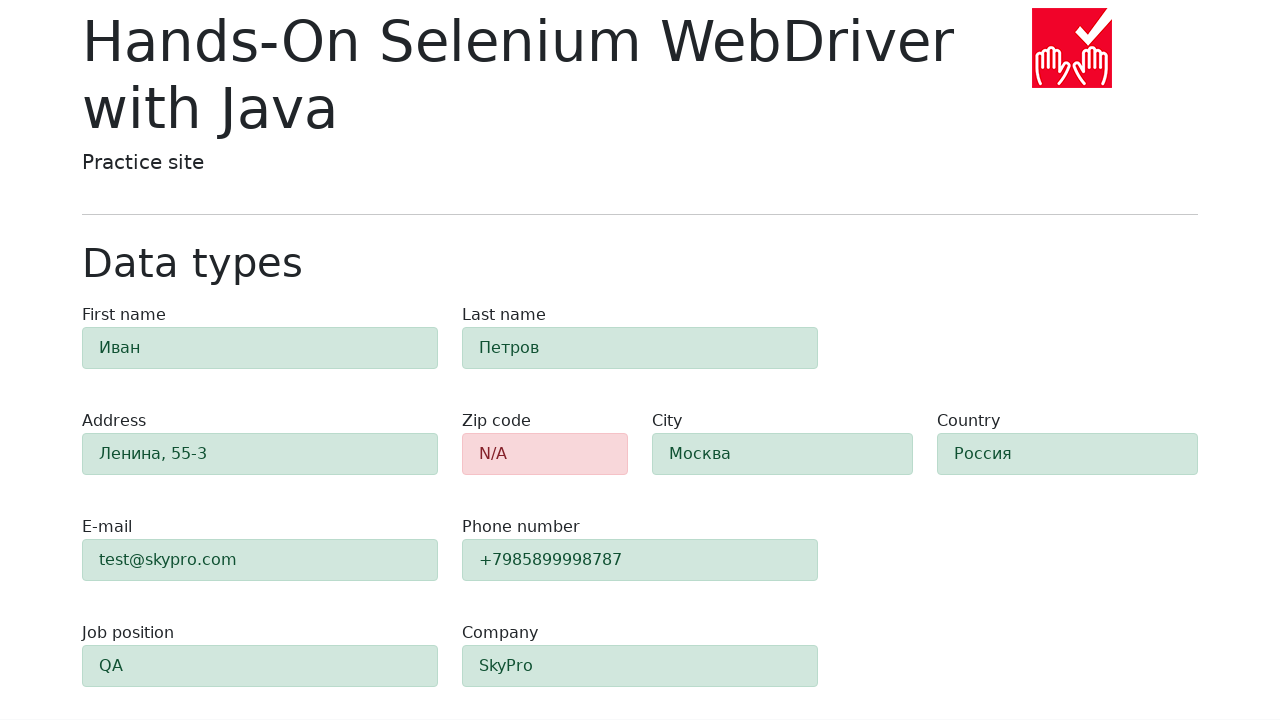

Verified that zip-code field has 'alert-danger' class (red highlighting)
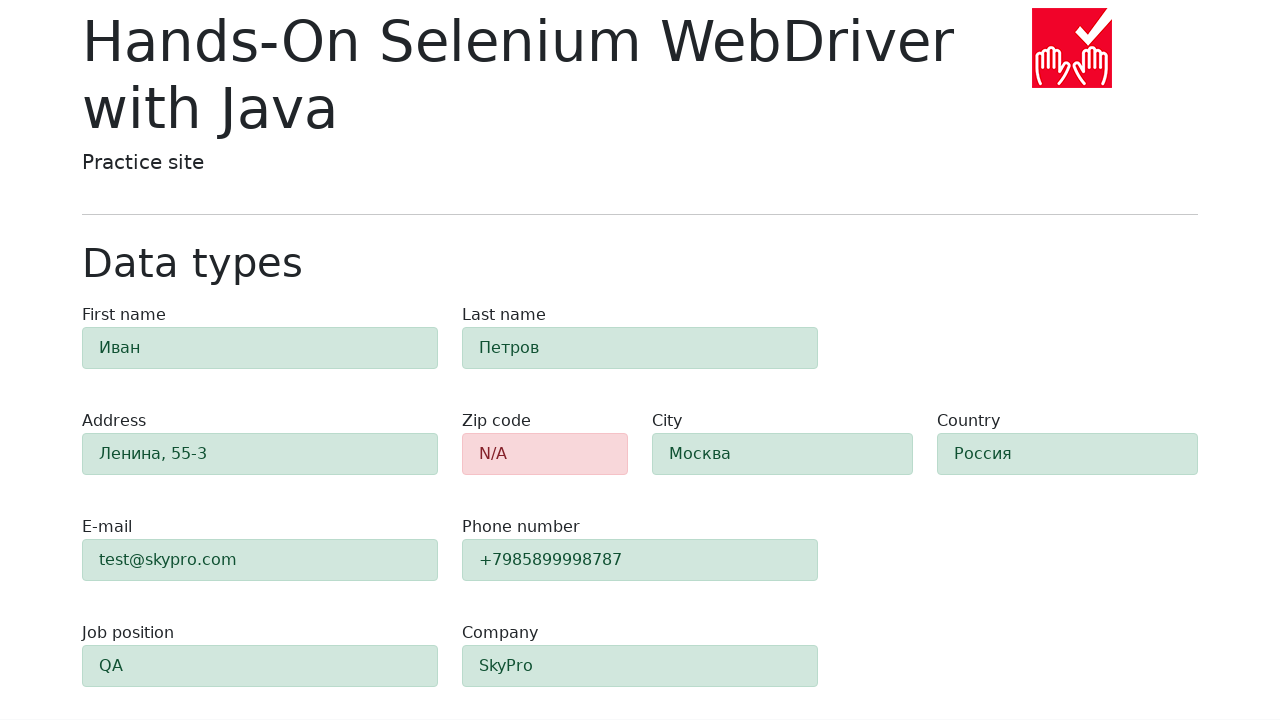

Retrieved class attribute for field 'first-name'
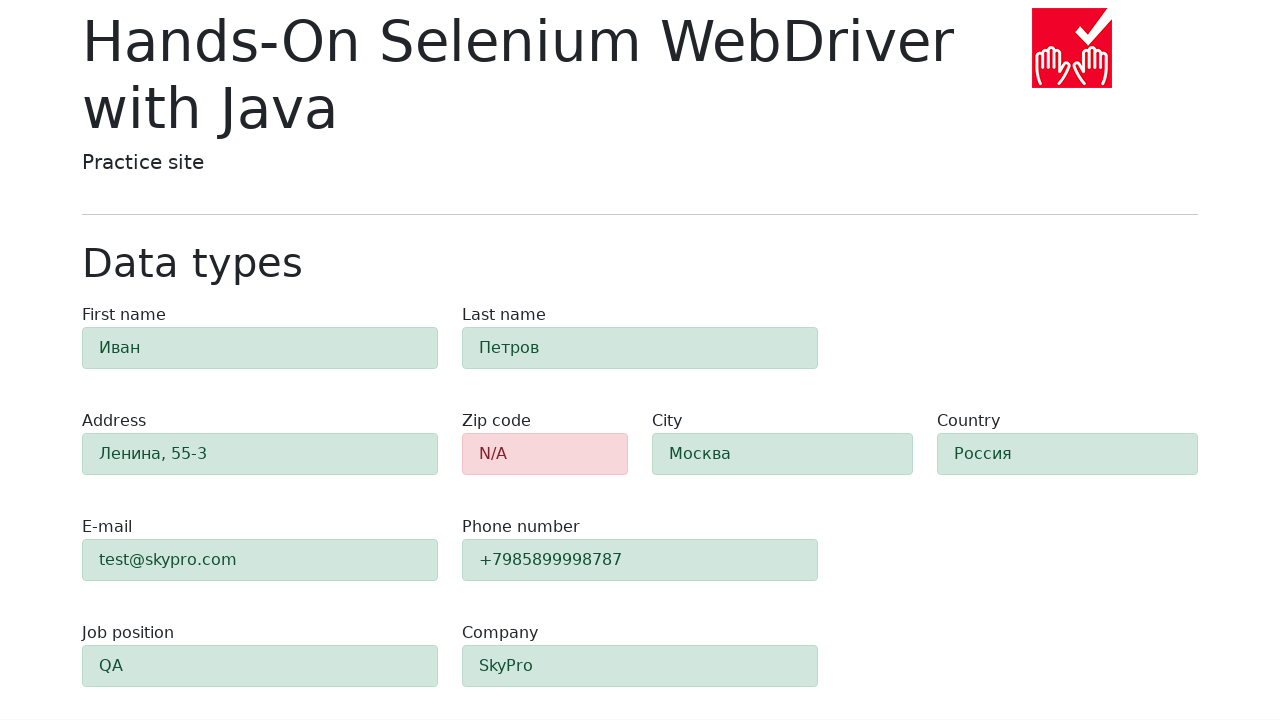

Retrieved class attribute for field 'last-name'
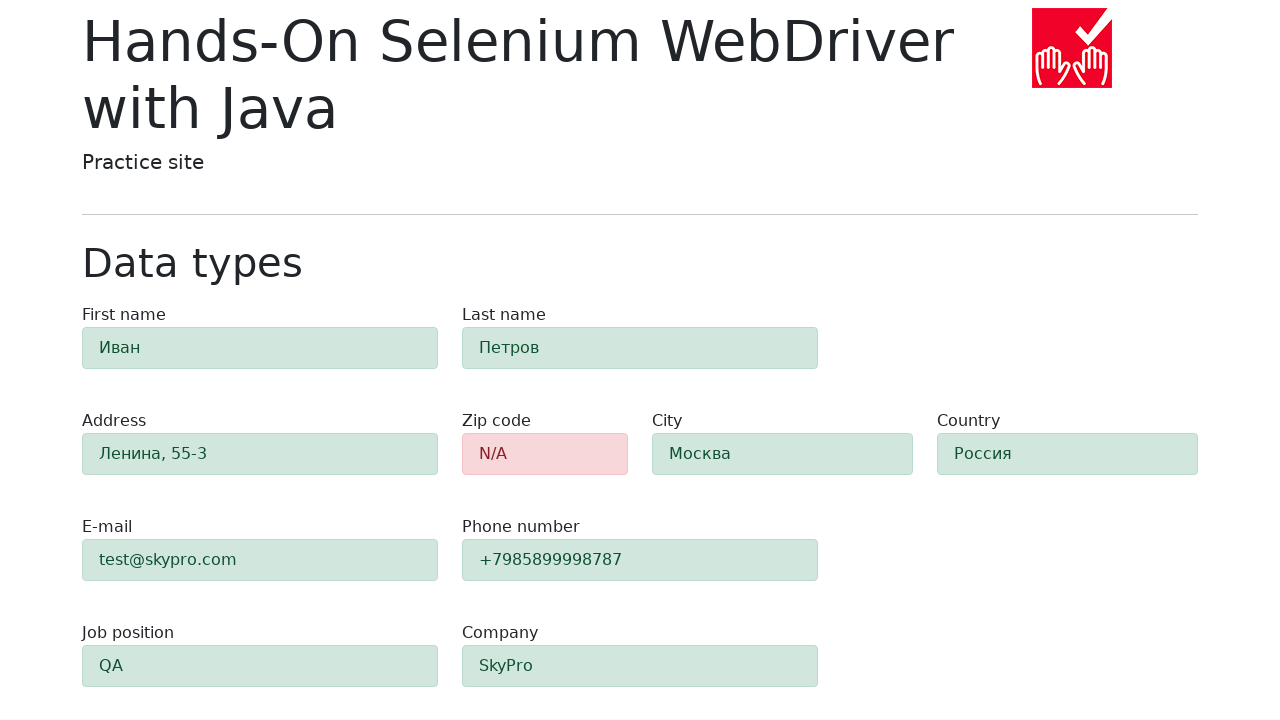

Retrieved class attribute for field 'address'
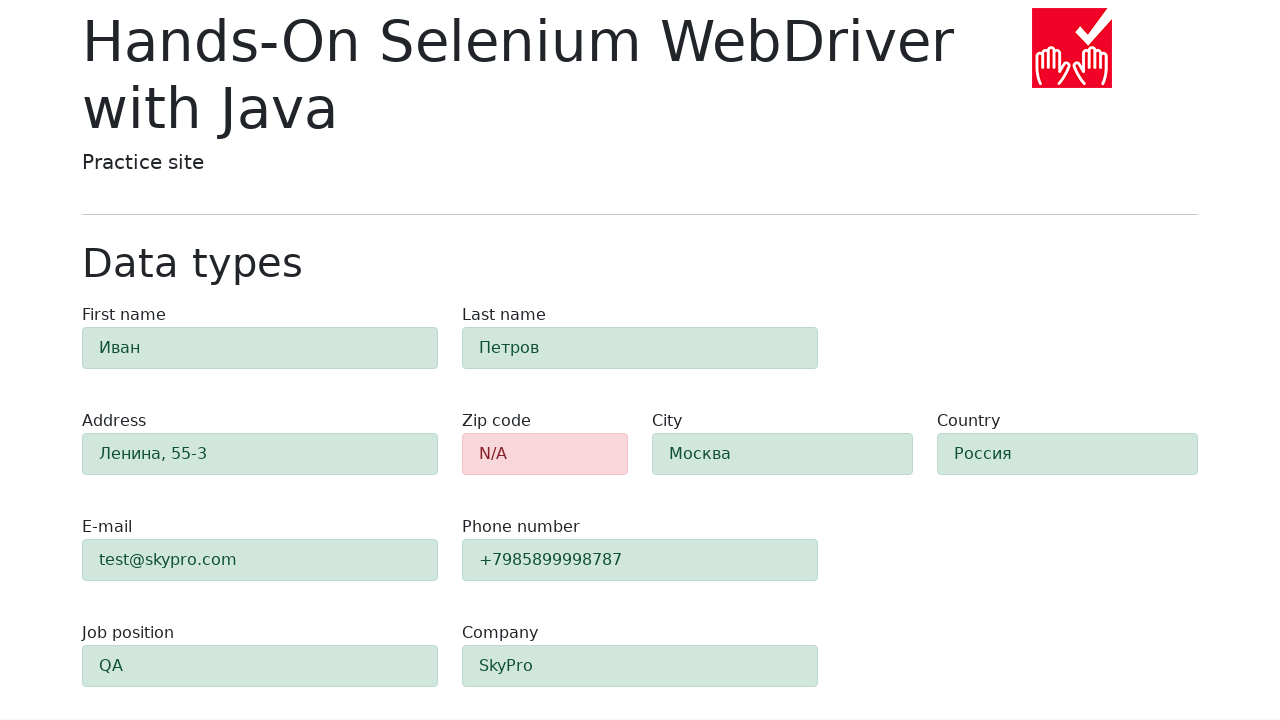

Retrieved class attribute for field 'e-mail'
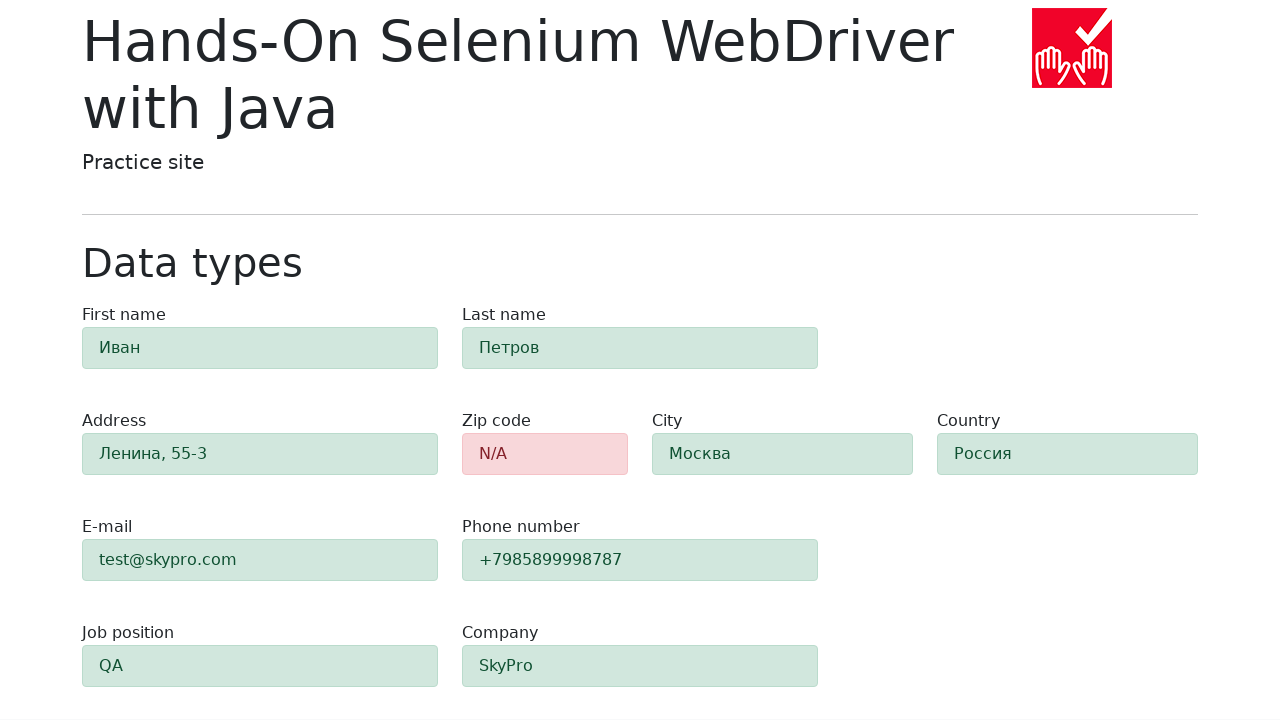

Retrieved class attribute for field 'phone'
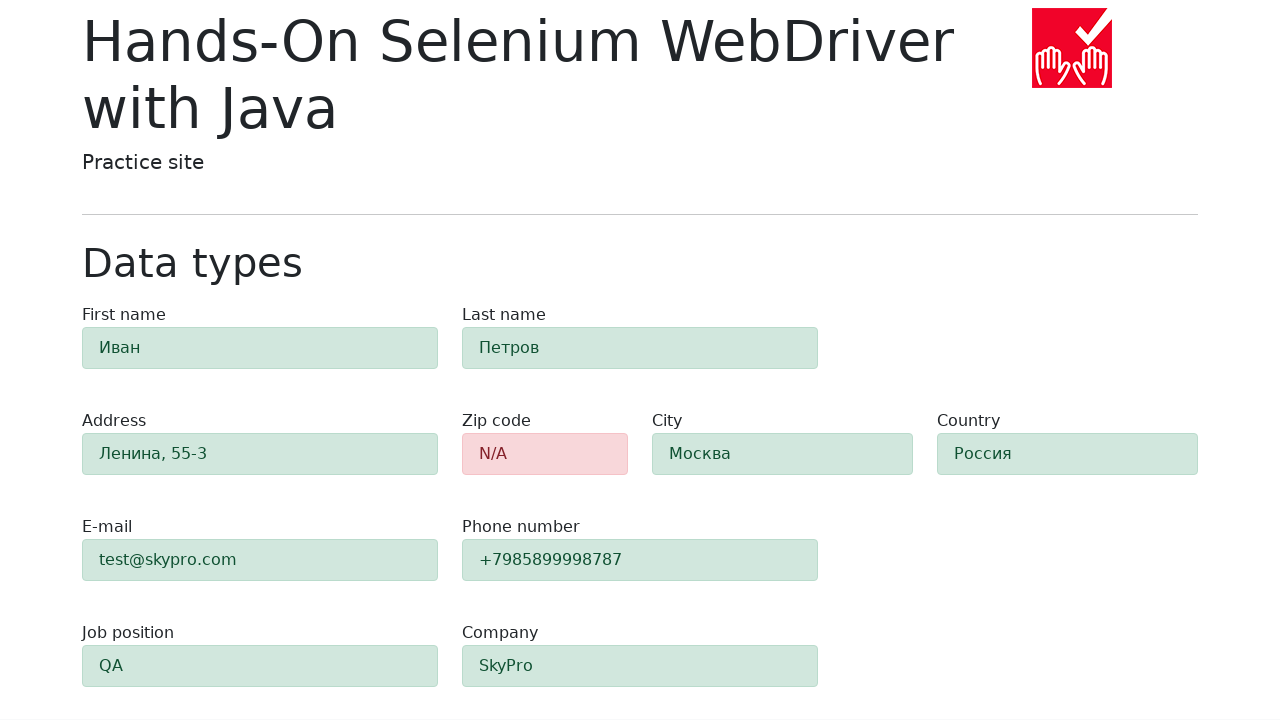

Retrieved class attribute for field 'city'
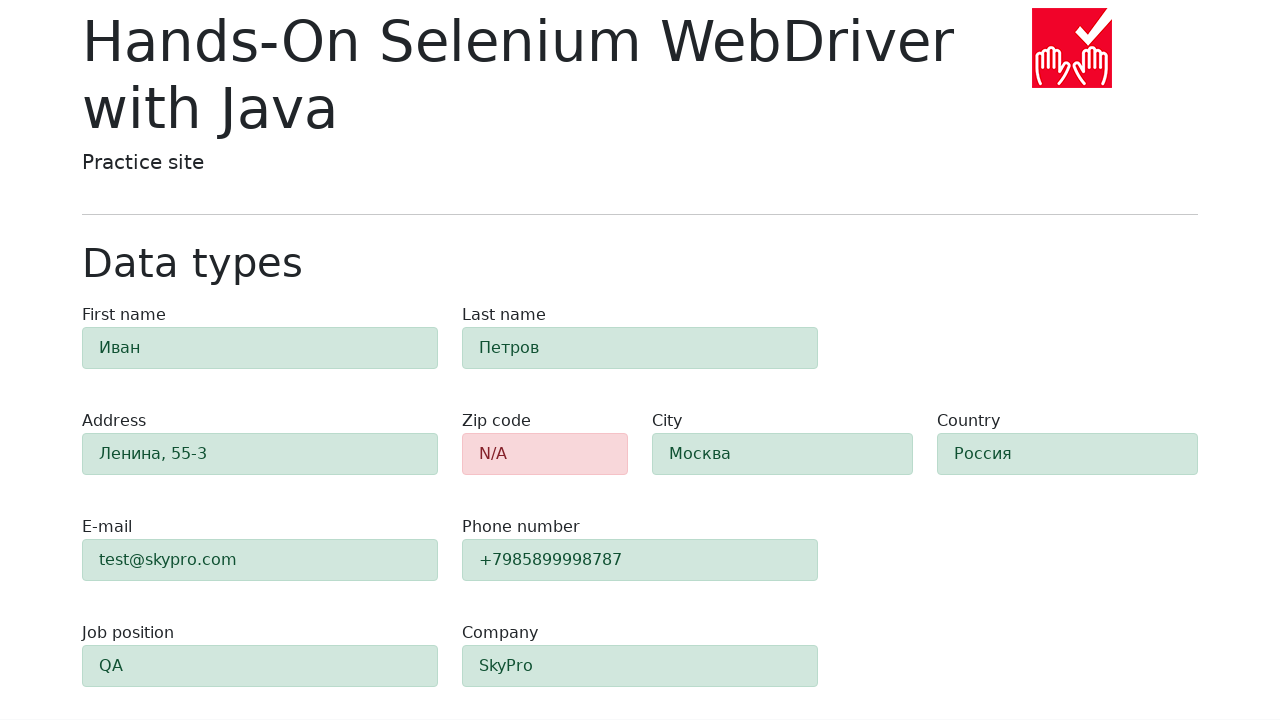

Retrieved class attribute for field 'country'
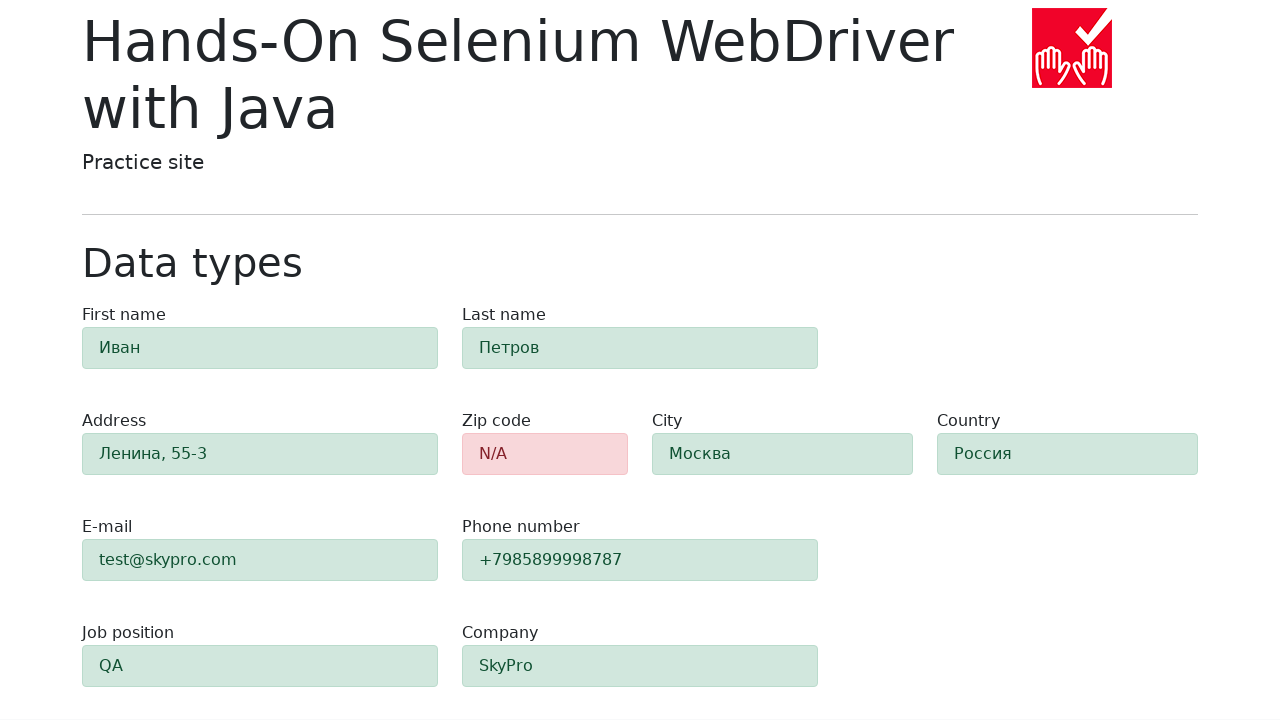

Retrieved class attribute for field 'job-position'
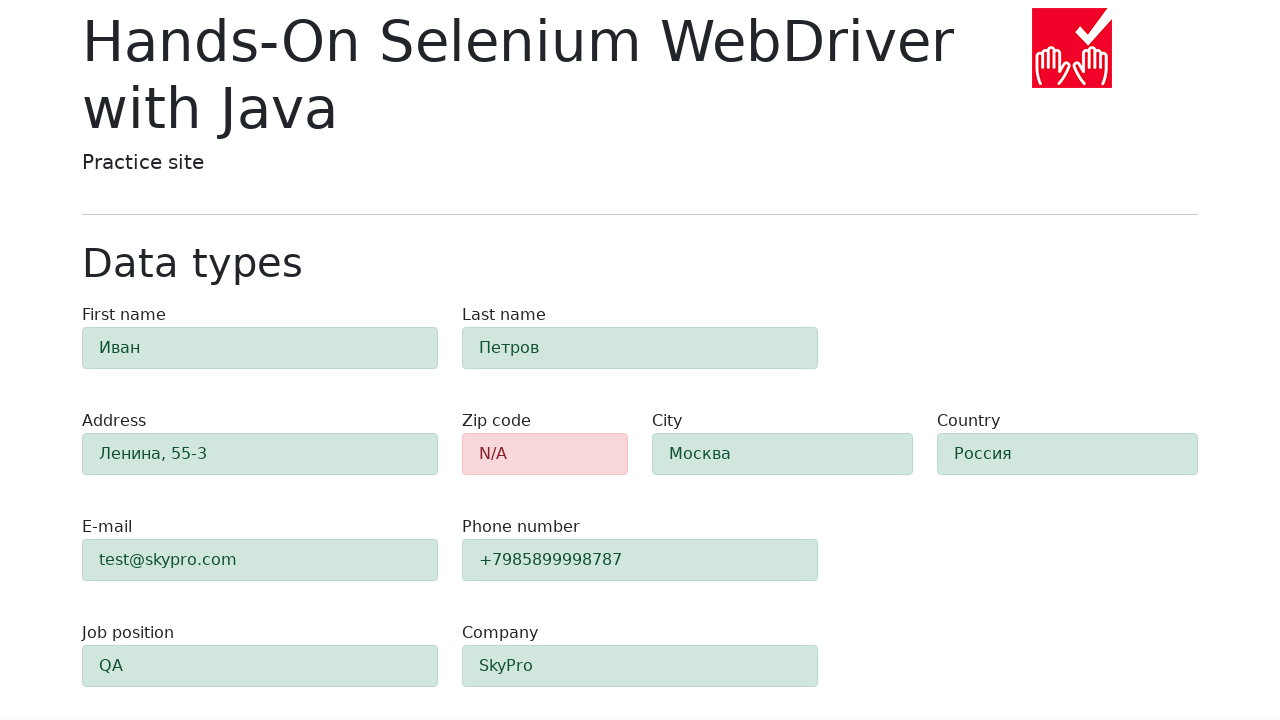

Retrieved class attribute for field 'company'
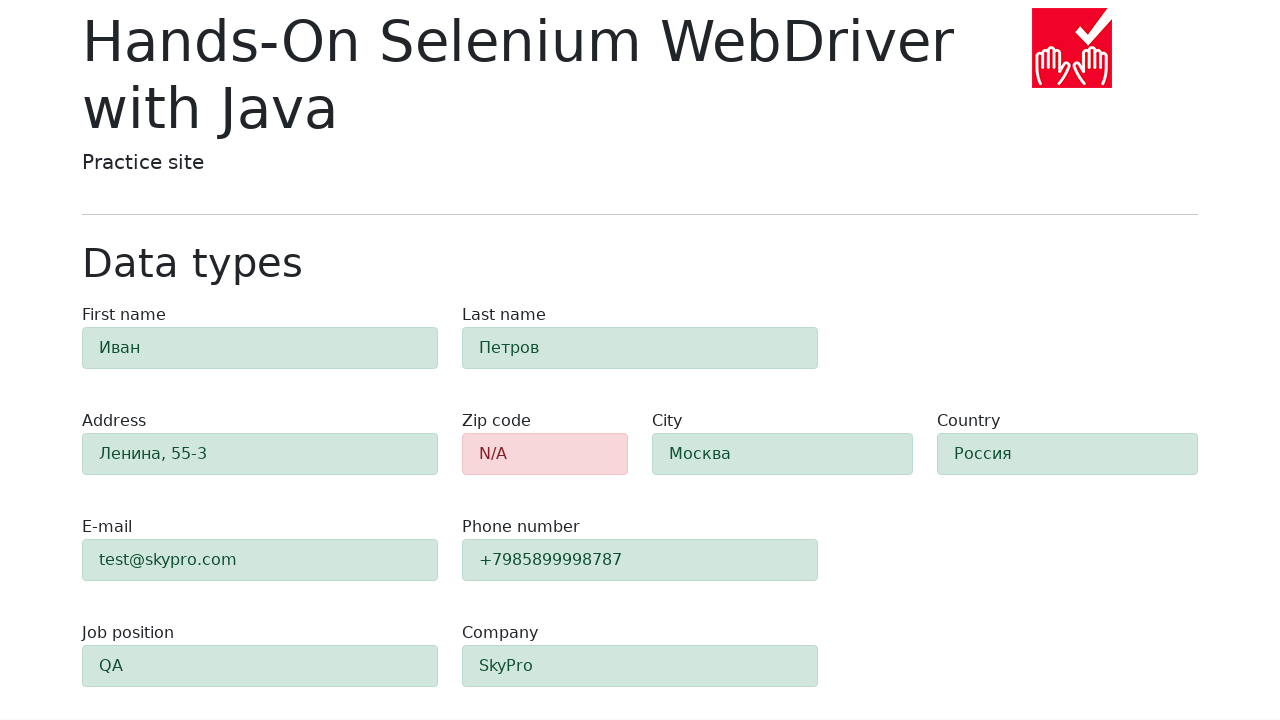

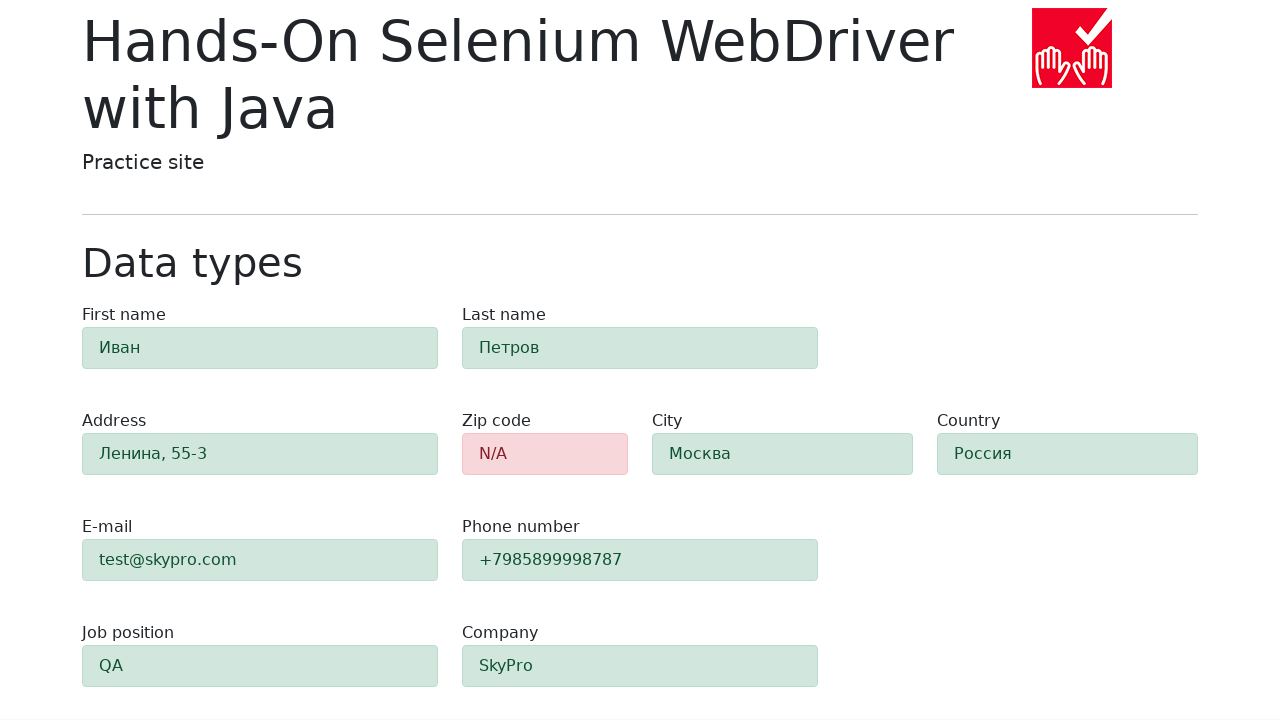